Tests handling simple alert dialog and confirm dialog by accepting both

Starting URL: https://demoqa.com/alerts

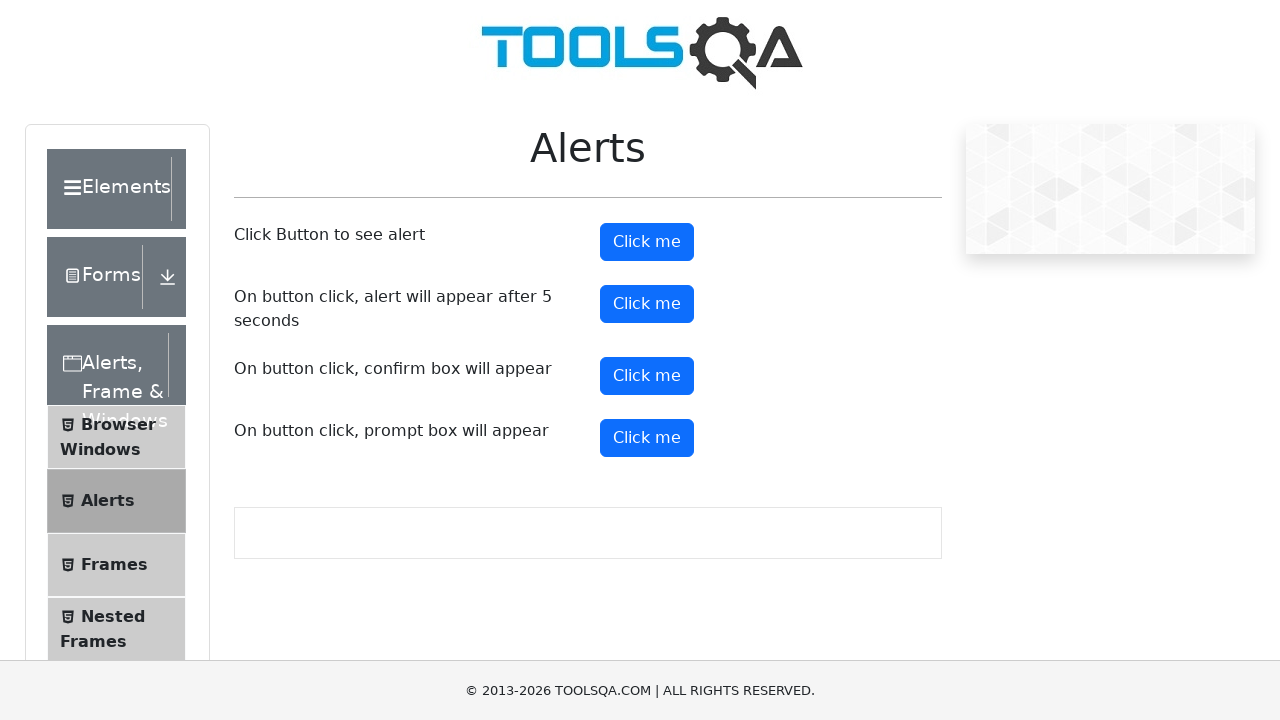

Clicked button to trigger simple alert dialog at (647, 242) on #alertButton
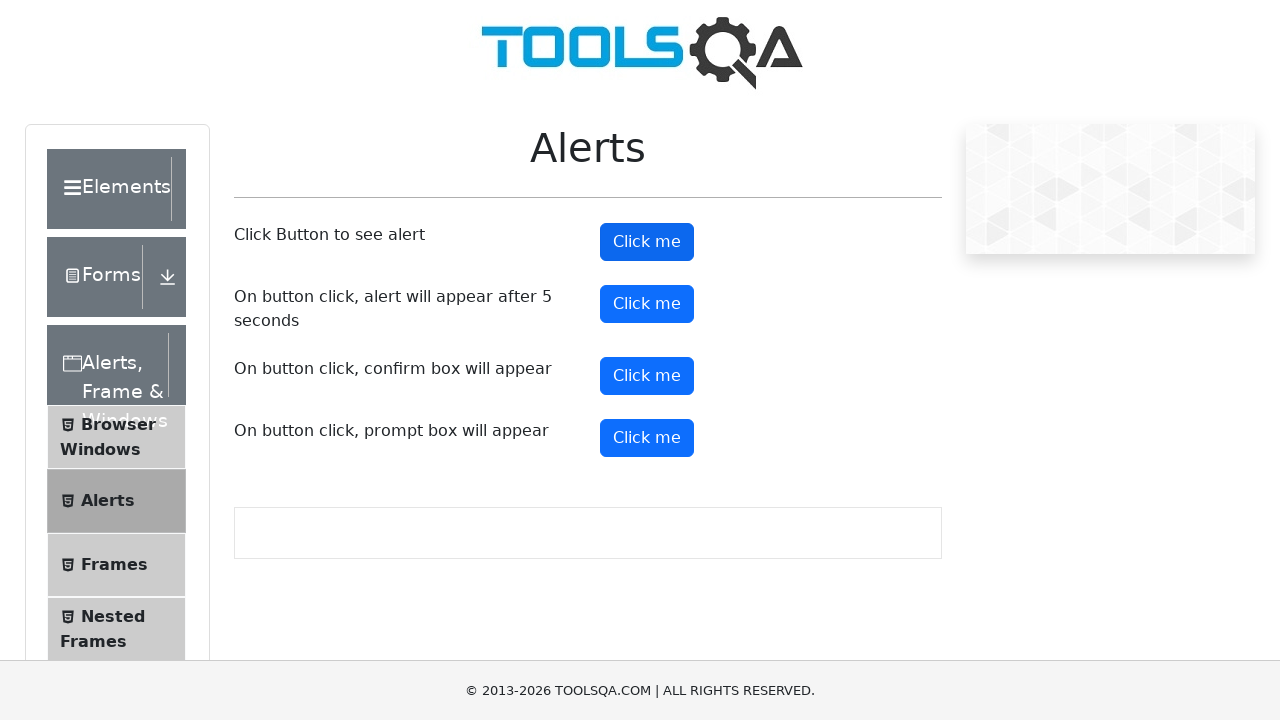

Set up dialog handler to accept alerts
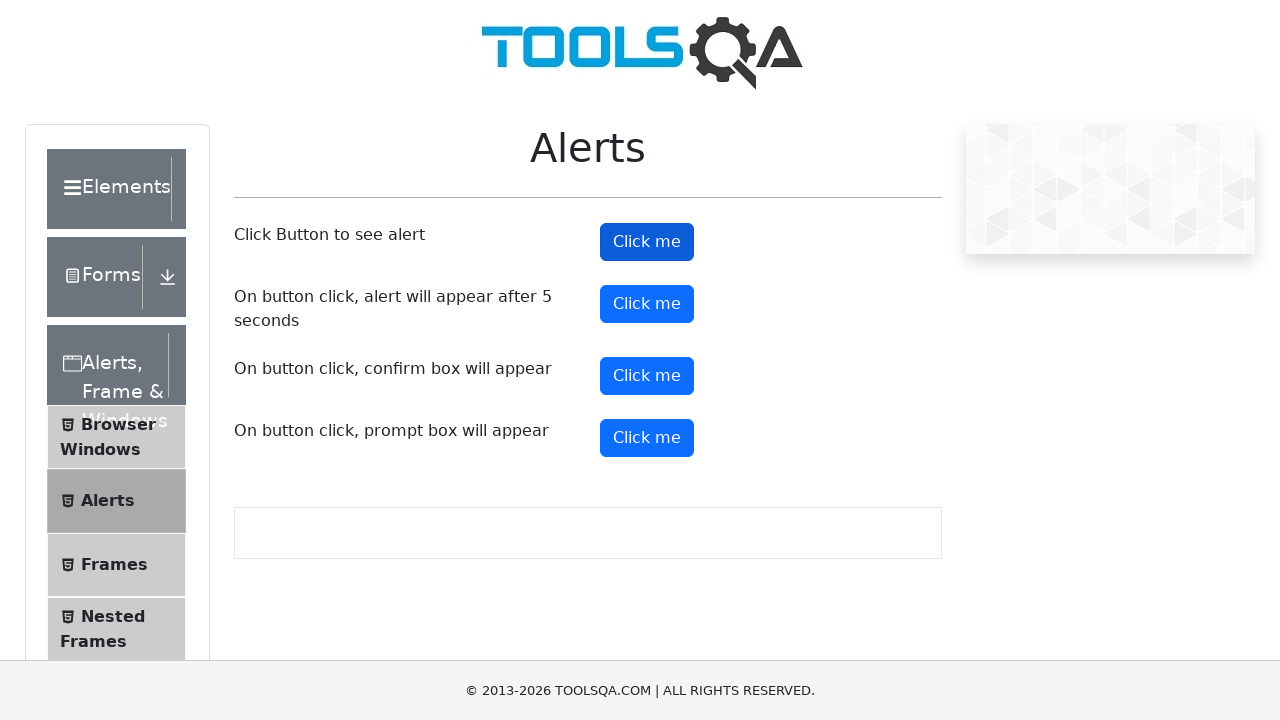

Waited 3 seconds for simple alert to be processed
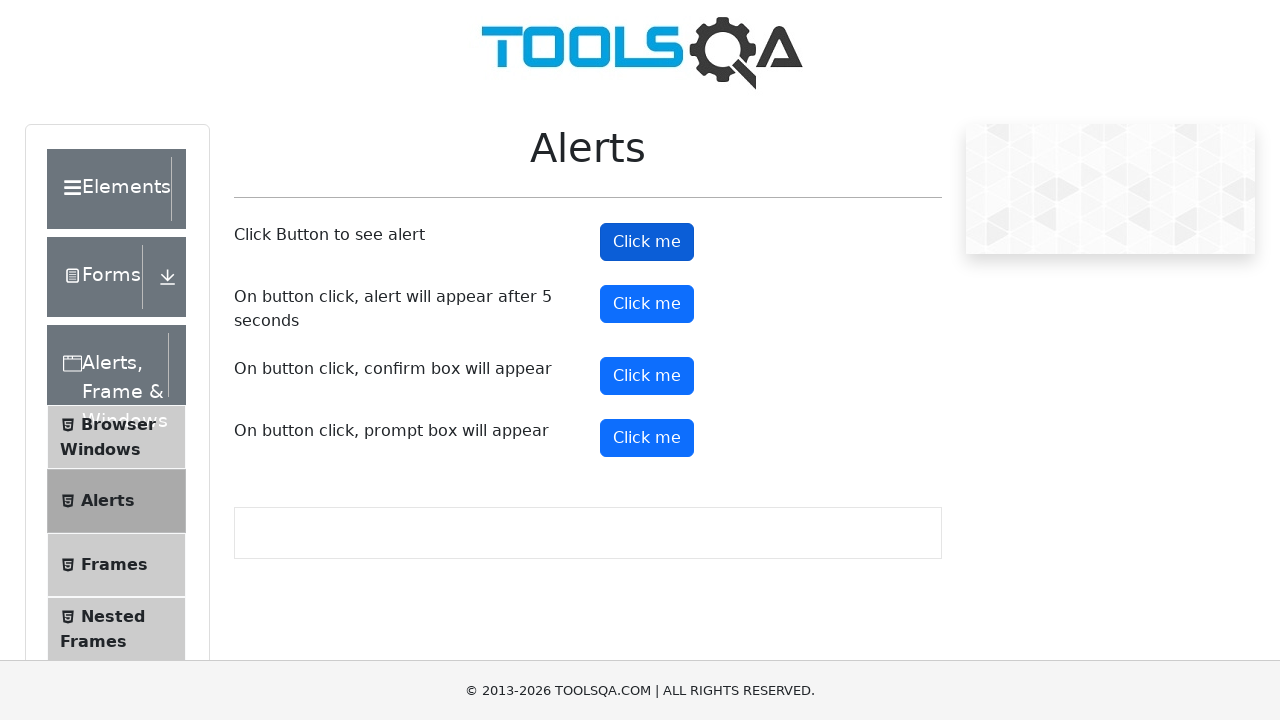

Clicked button to trigger confirm dialog at (647, 376) on #confirmButton
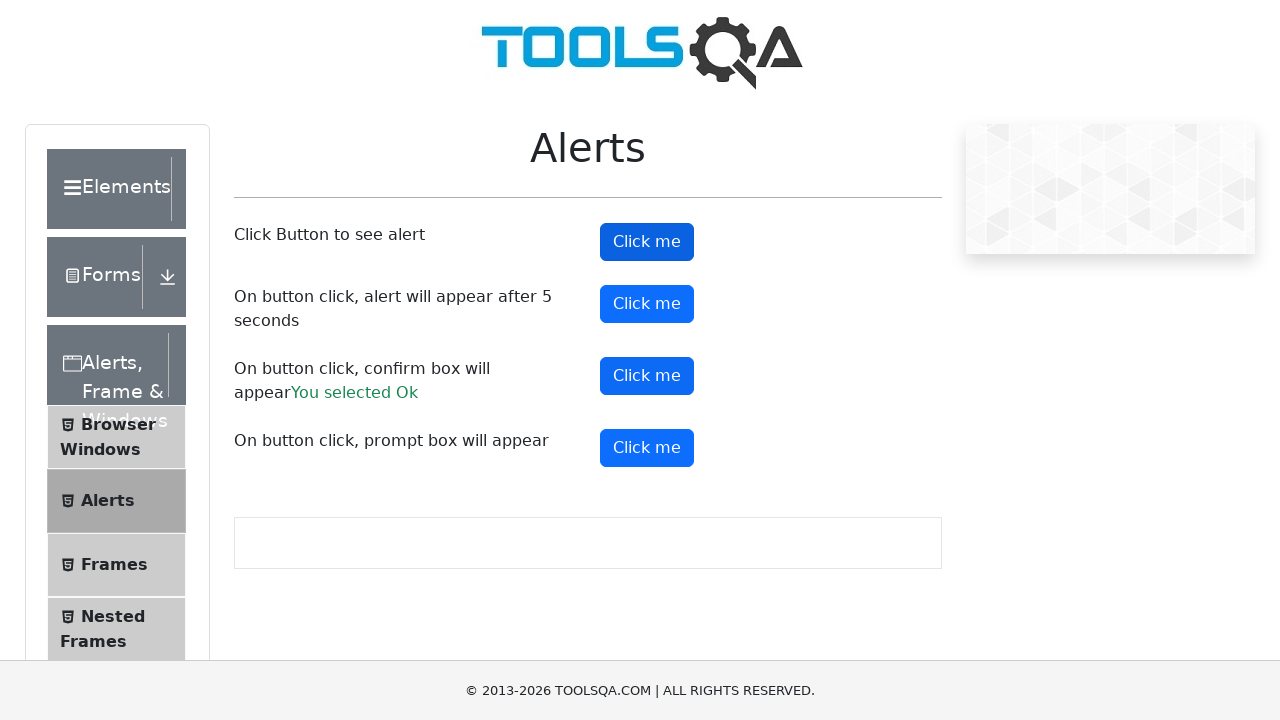

Waited 4 seconds for confirm dialog to be processed and accepted
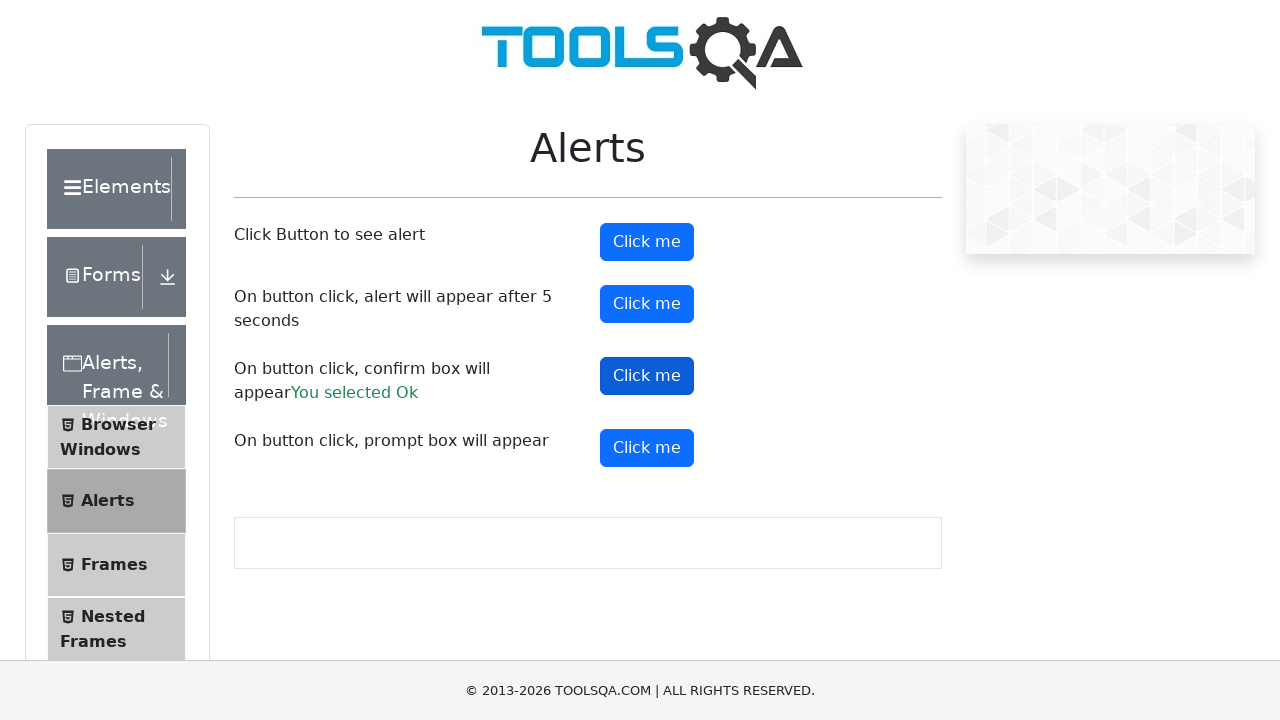

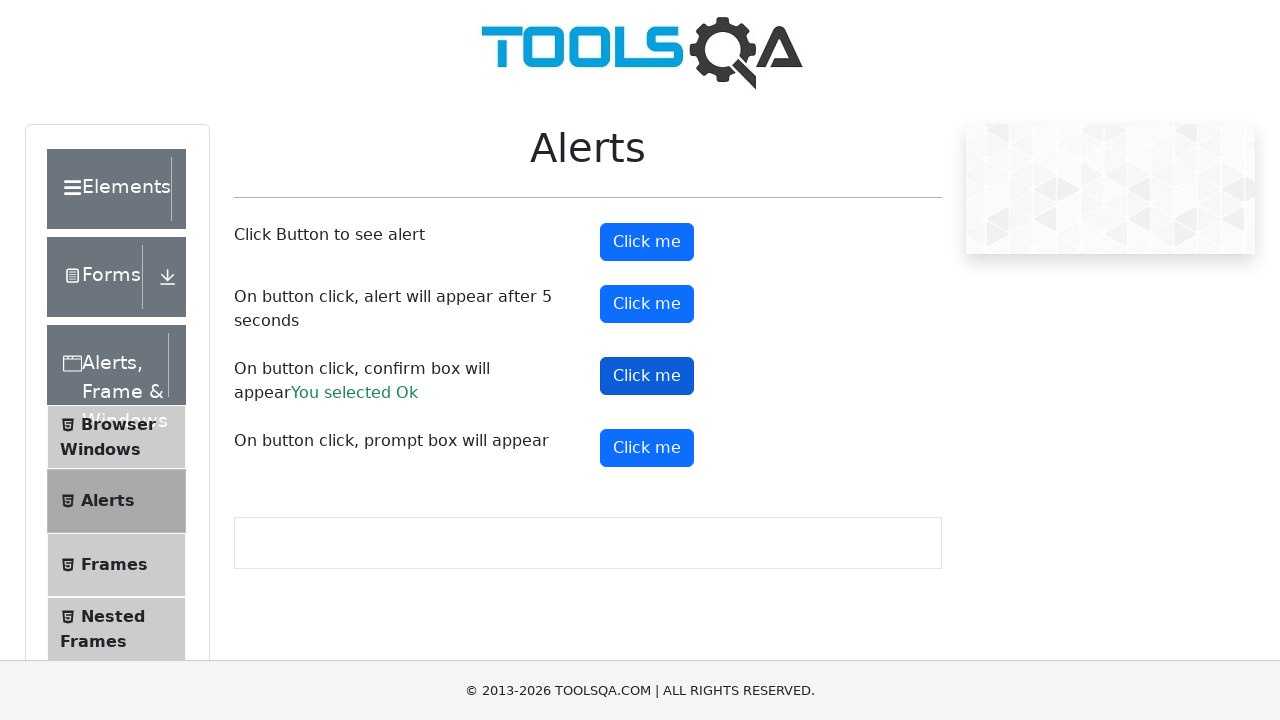